Tests a form by filling in the first name field with a sample value

Starting URL: https://formy-project.herokuapp.com/form

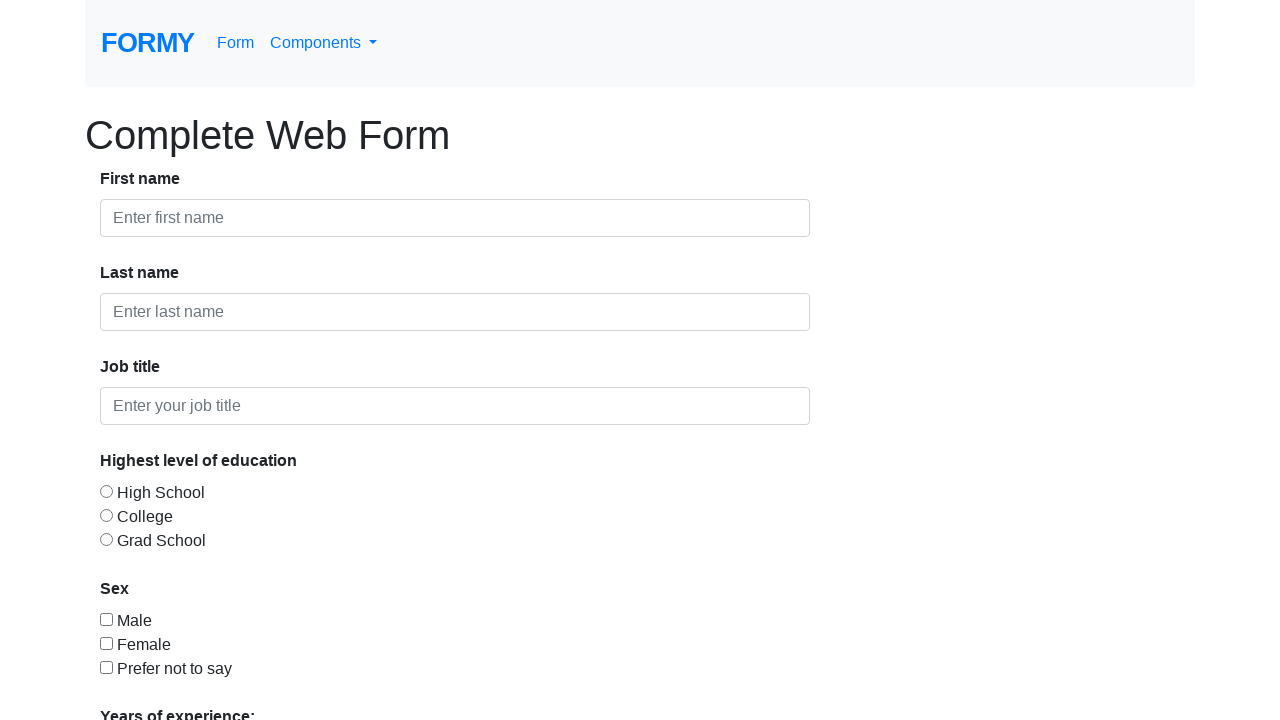

Filled first name field with 'iulia' on #first-name
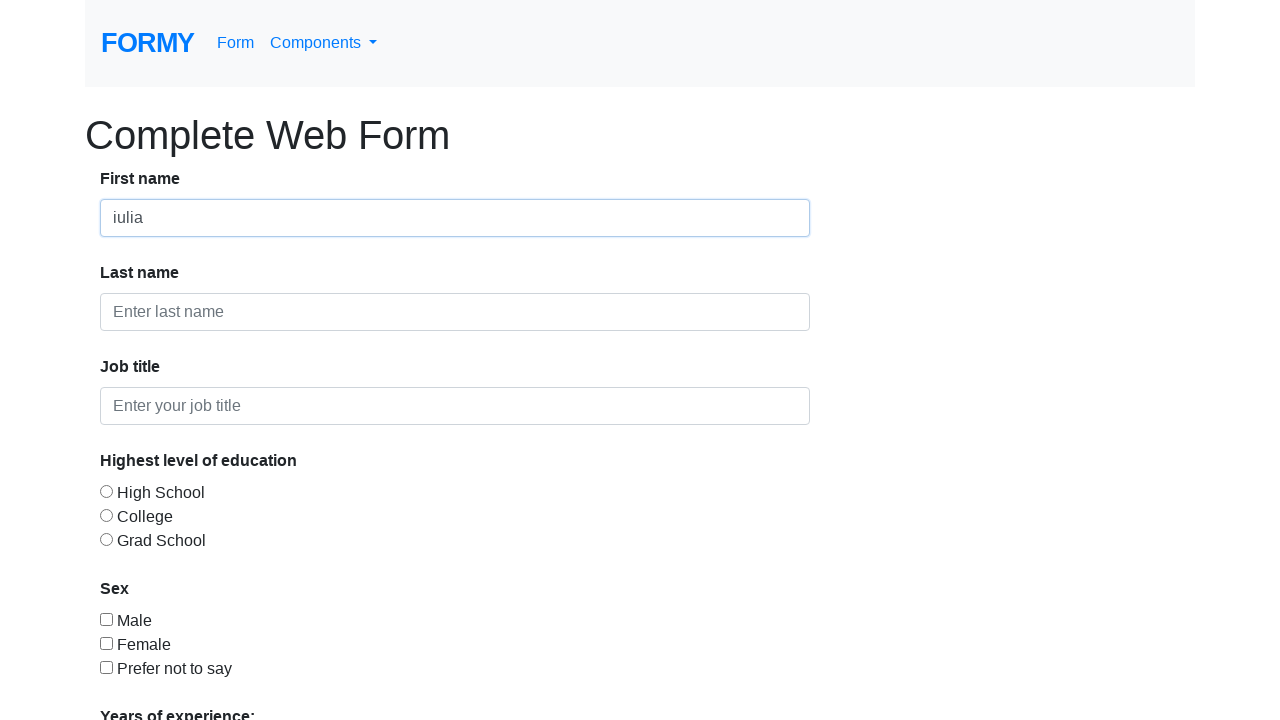

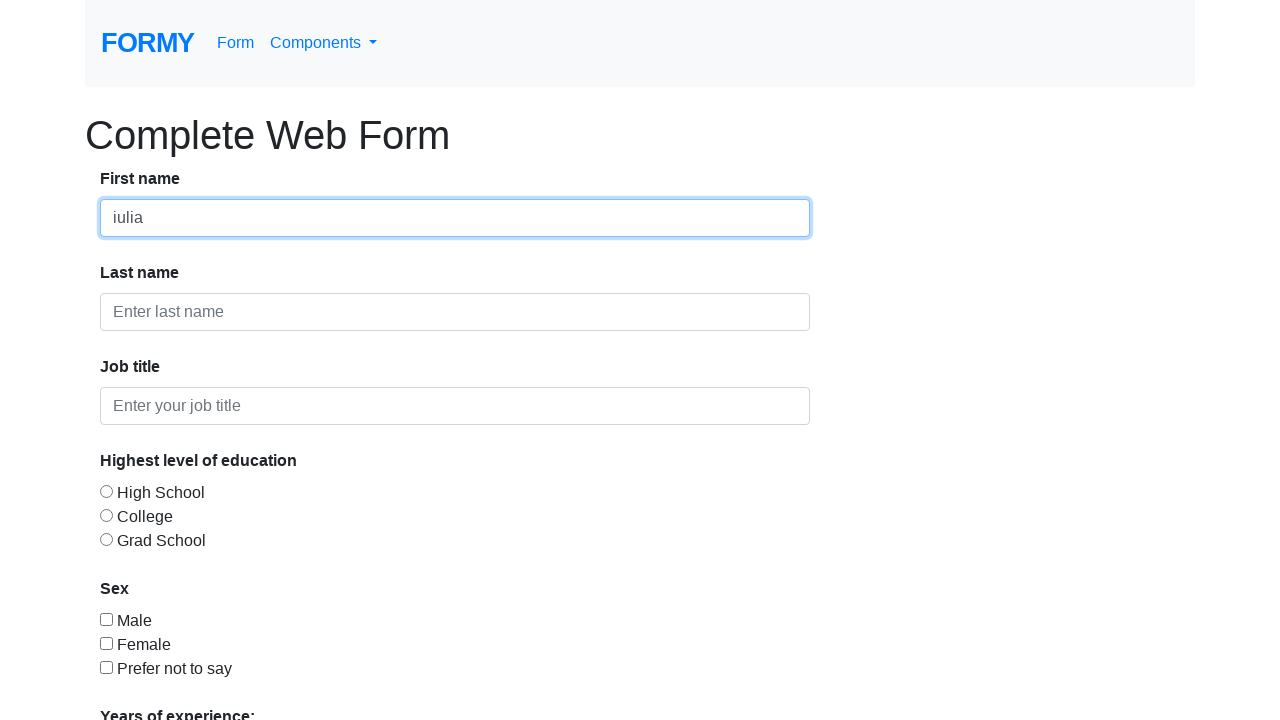